Tests form validation by filling name and password fields but leaving email empty, then submitting to verify error message appears

Starting URL: https://startupium.ru/create-account

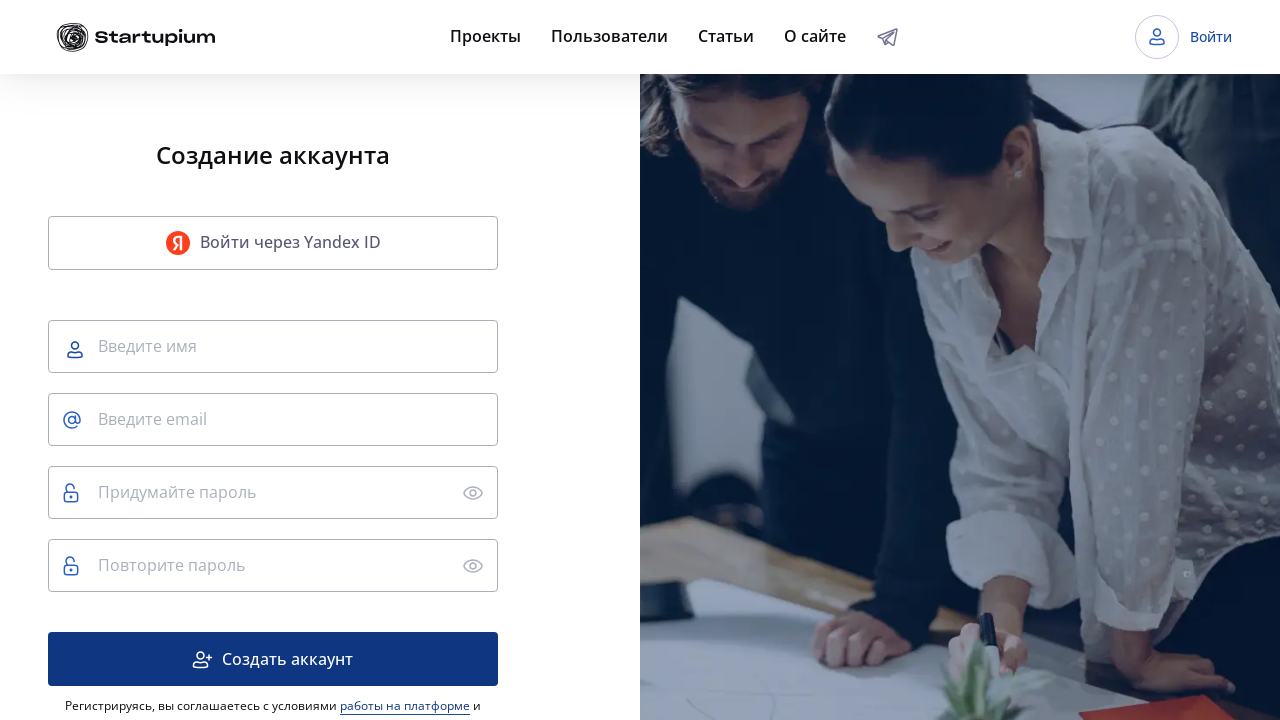

Name field selector loaded
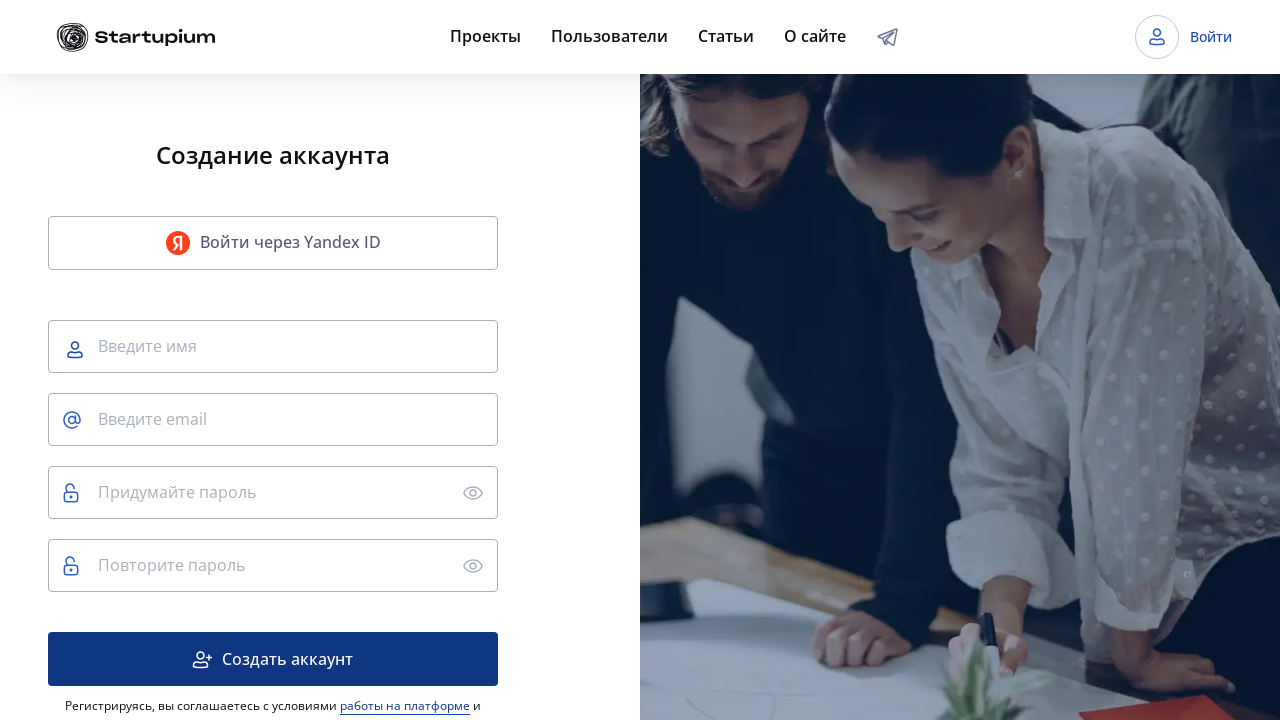

Filled name field with 'Александр' on input[placeholder='Введите имя']
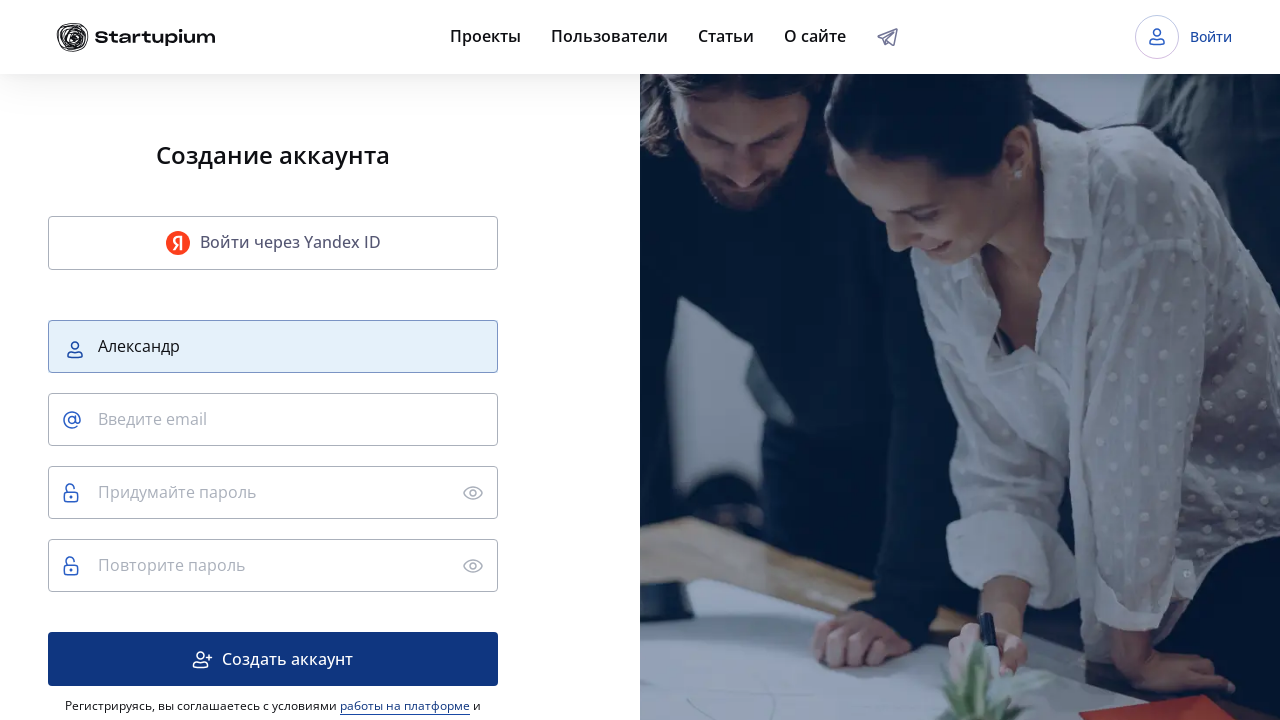

Password field selector loaded
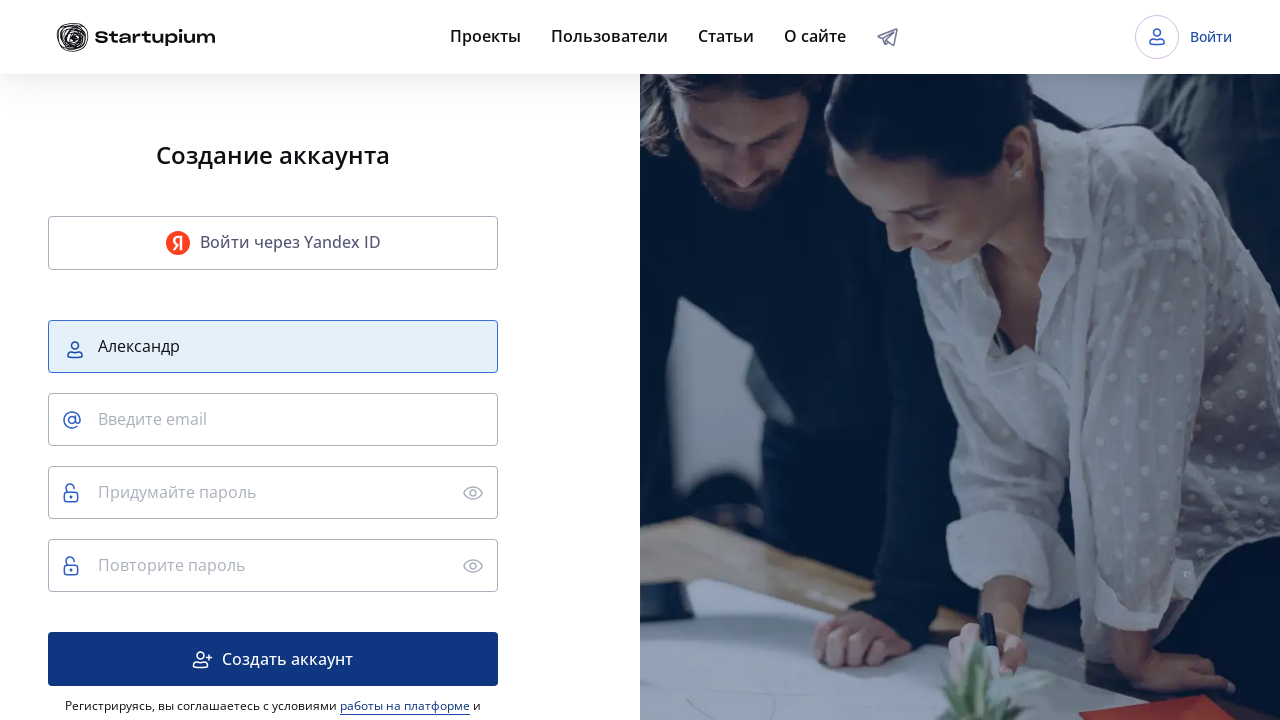

Filled password field with 'MyPassword1!' on input[placeholder='Придумайте пароль']
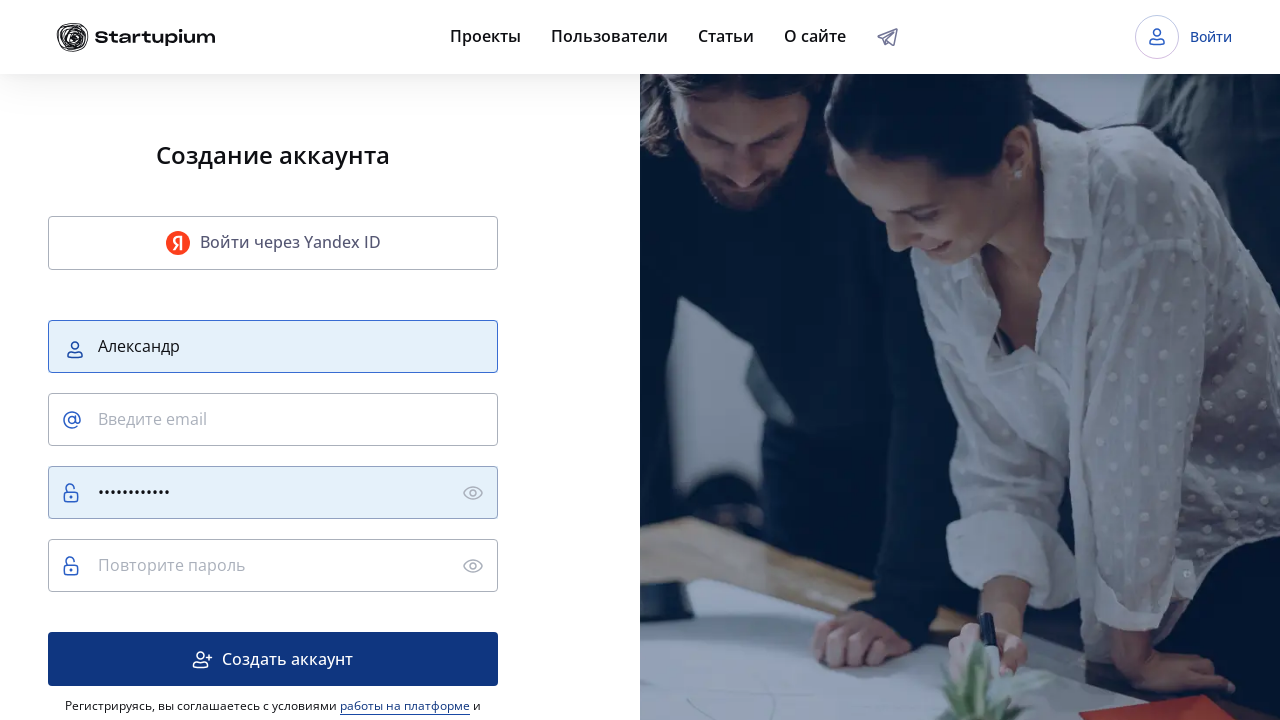

Repeat password field selector loaded
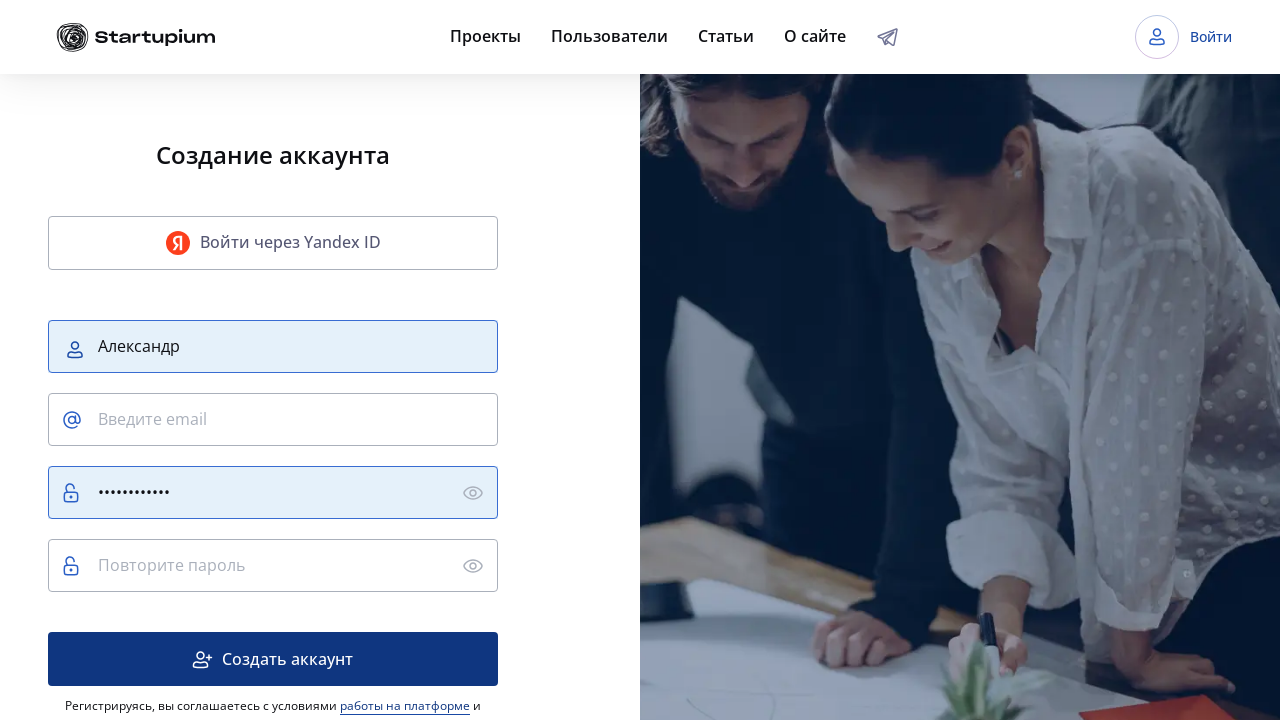

Filled repeat password field with 'MyPassword1!' on input[placeholder='Повторите пароль']
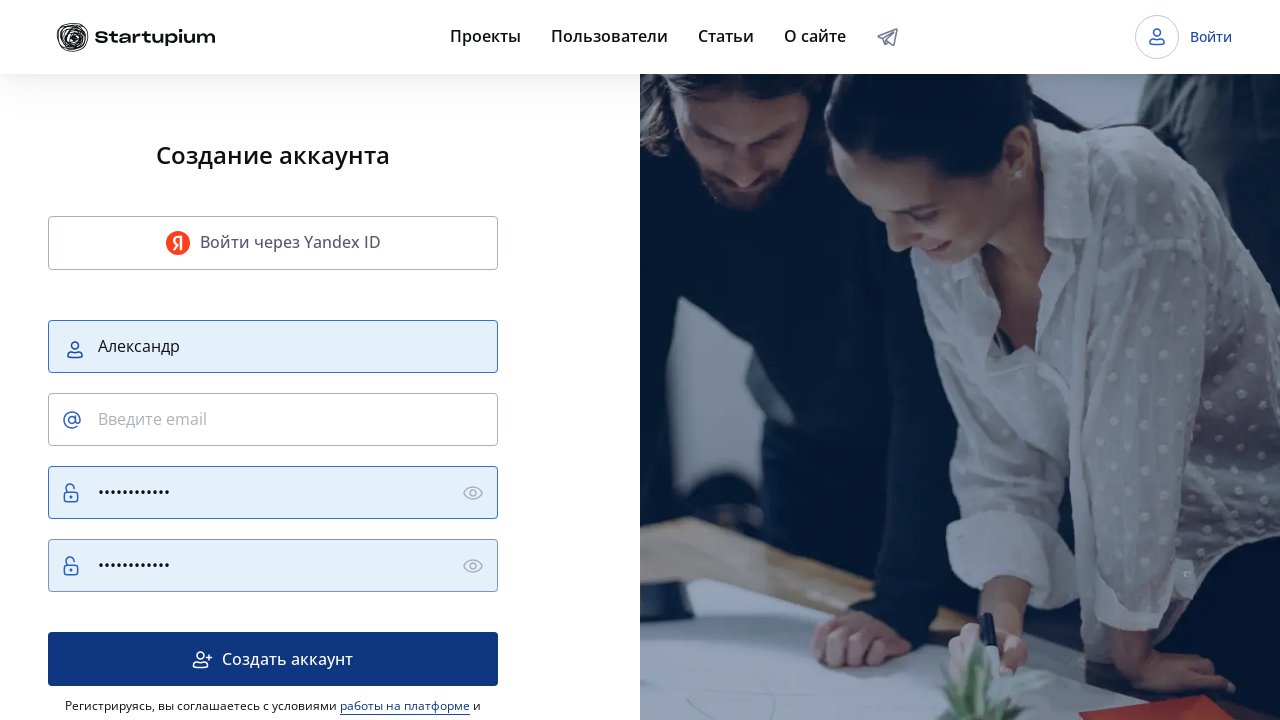

Clicked registration button at (273, 659) on .MuiButton-containedPrimary
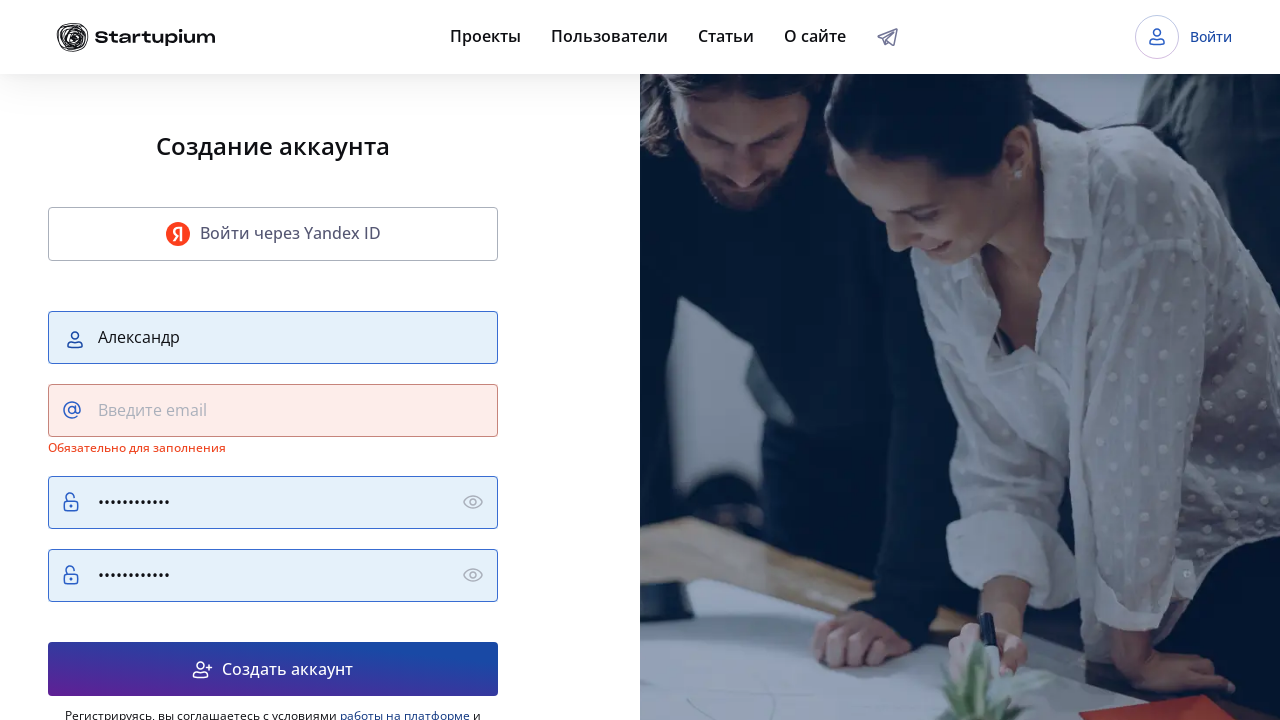

Email validation error message appeared - field is required
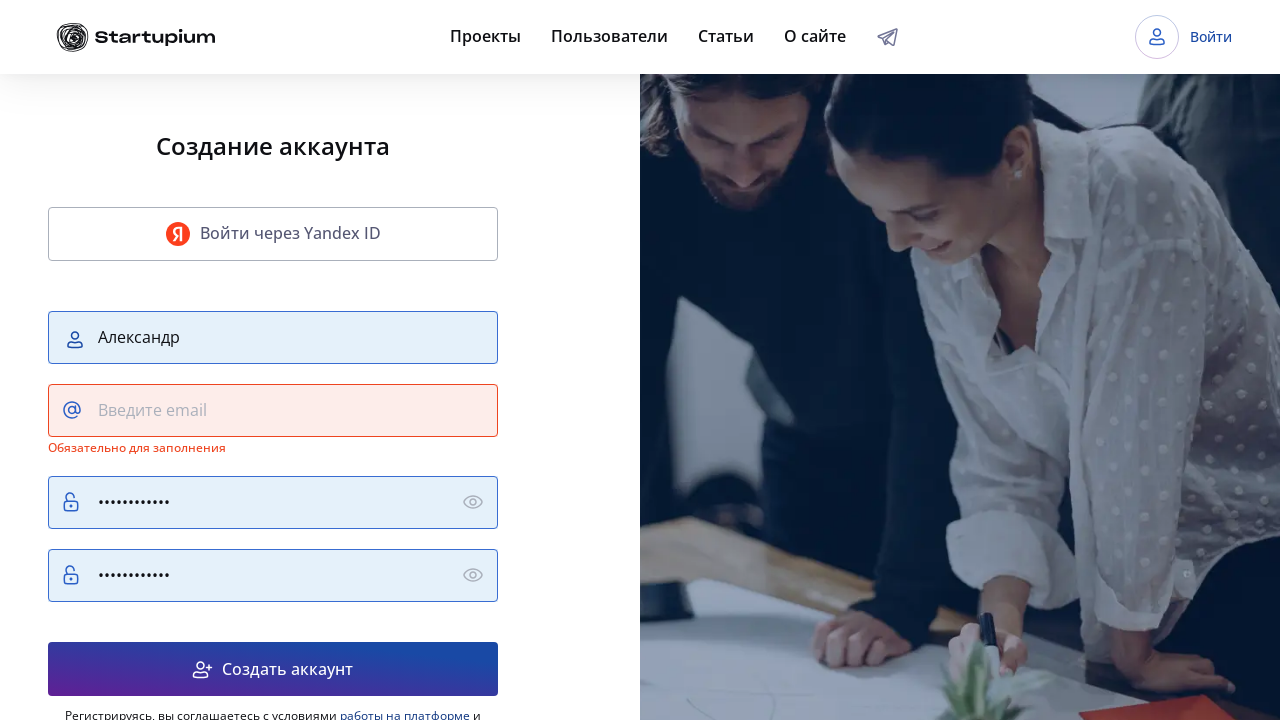

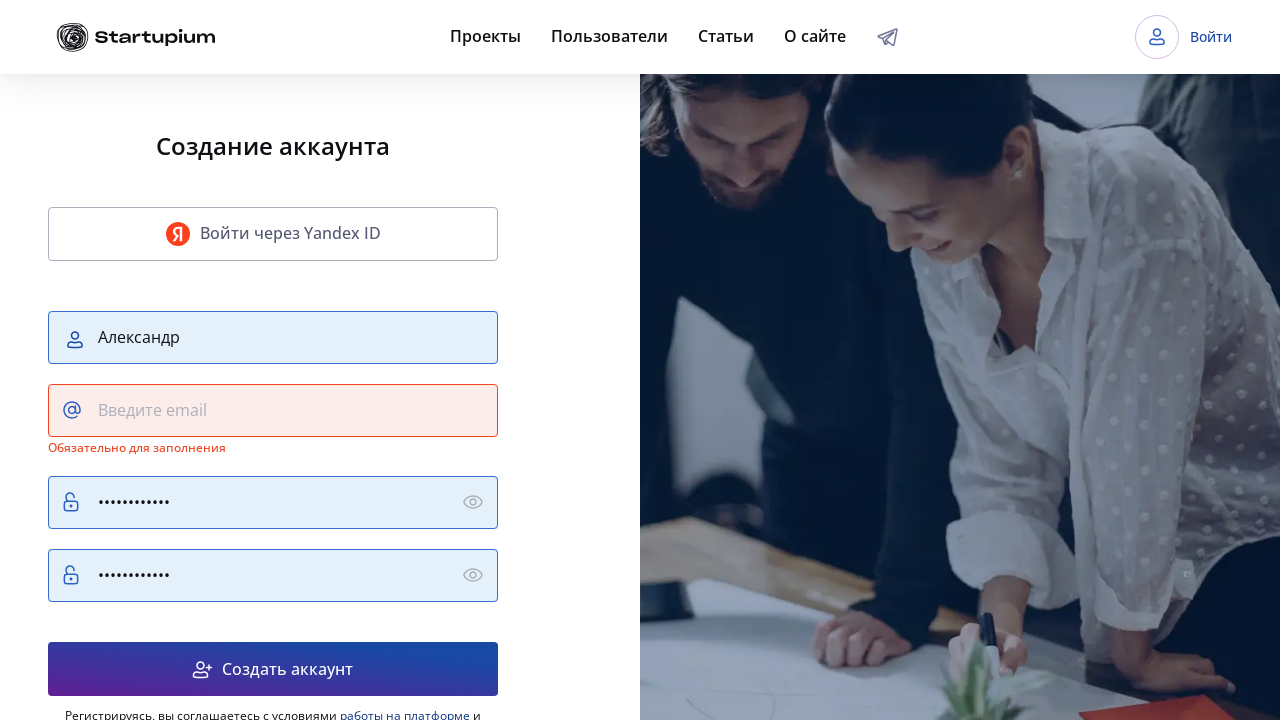